Tests the YouTube logo/icon link by clicking it to verify navigation back to homepage.

Starting URL: https://www.youtube.com/

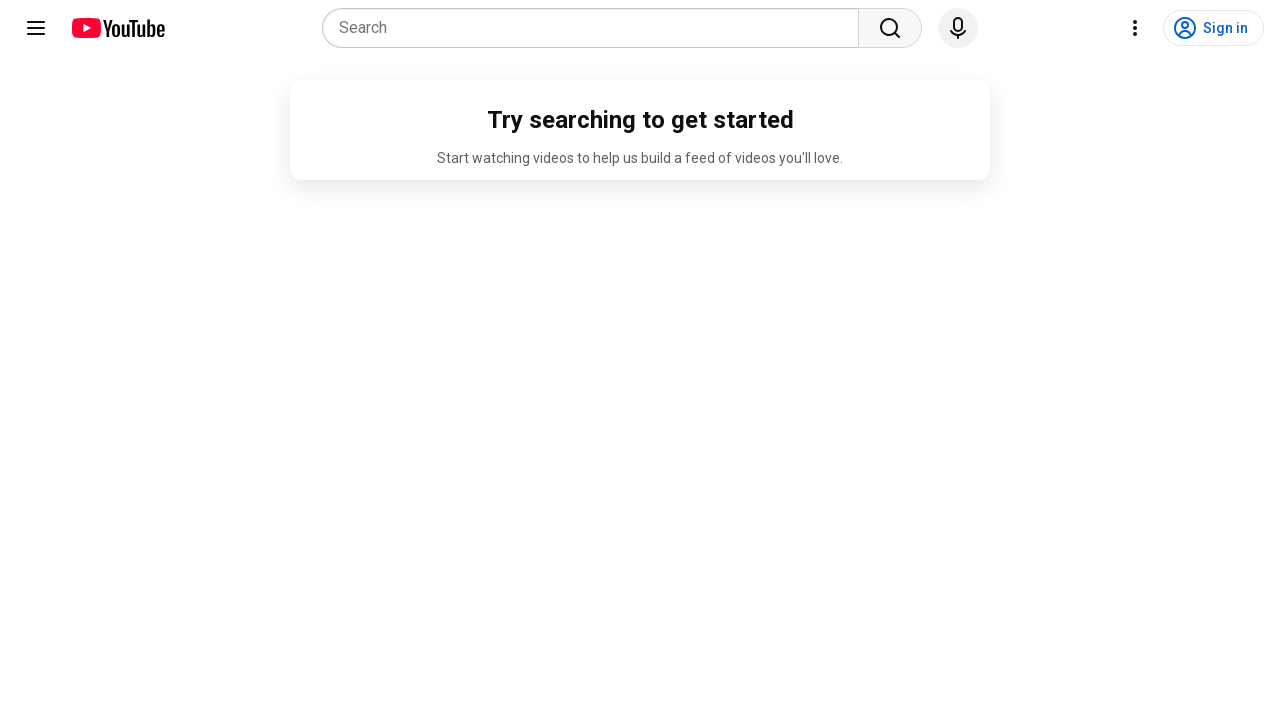

YouTube logo element loaded and became visible
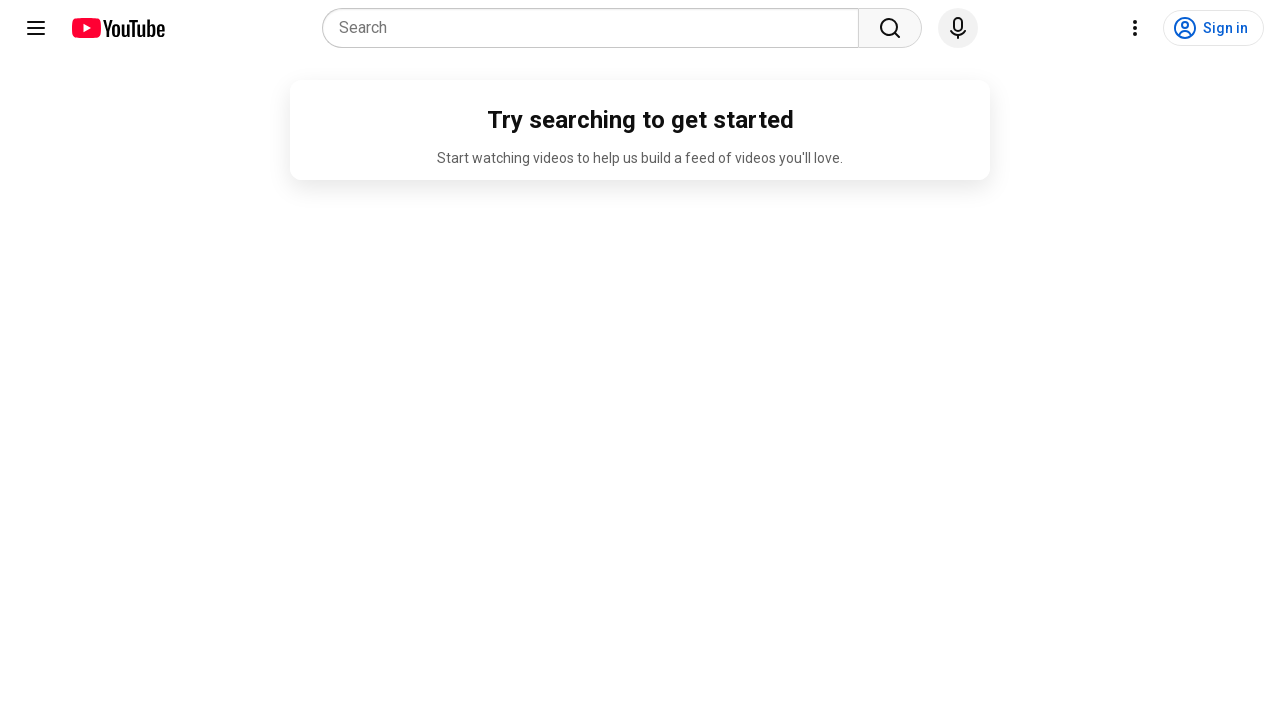

Clicked YouTube logo/icon link at (118, 28) on ytd-topbar-logo-renderer a
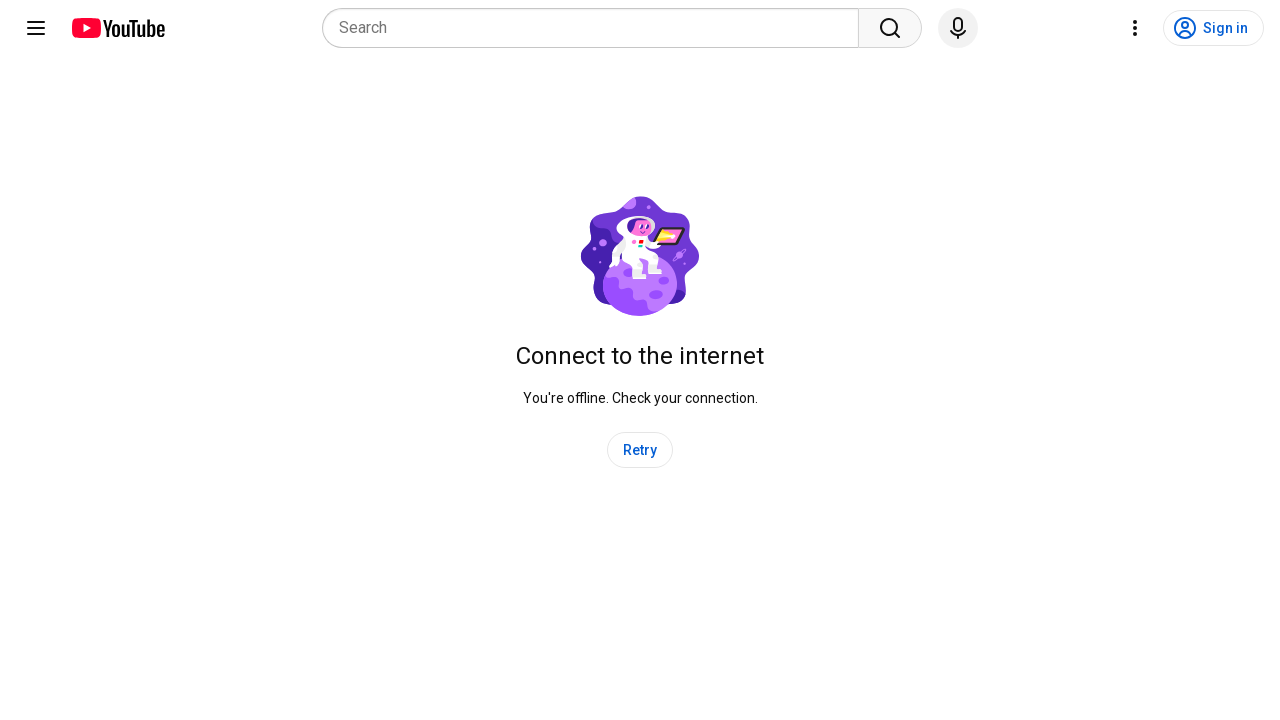

Navigation completed and page loaded (networkidle)
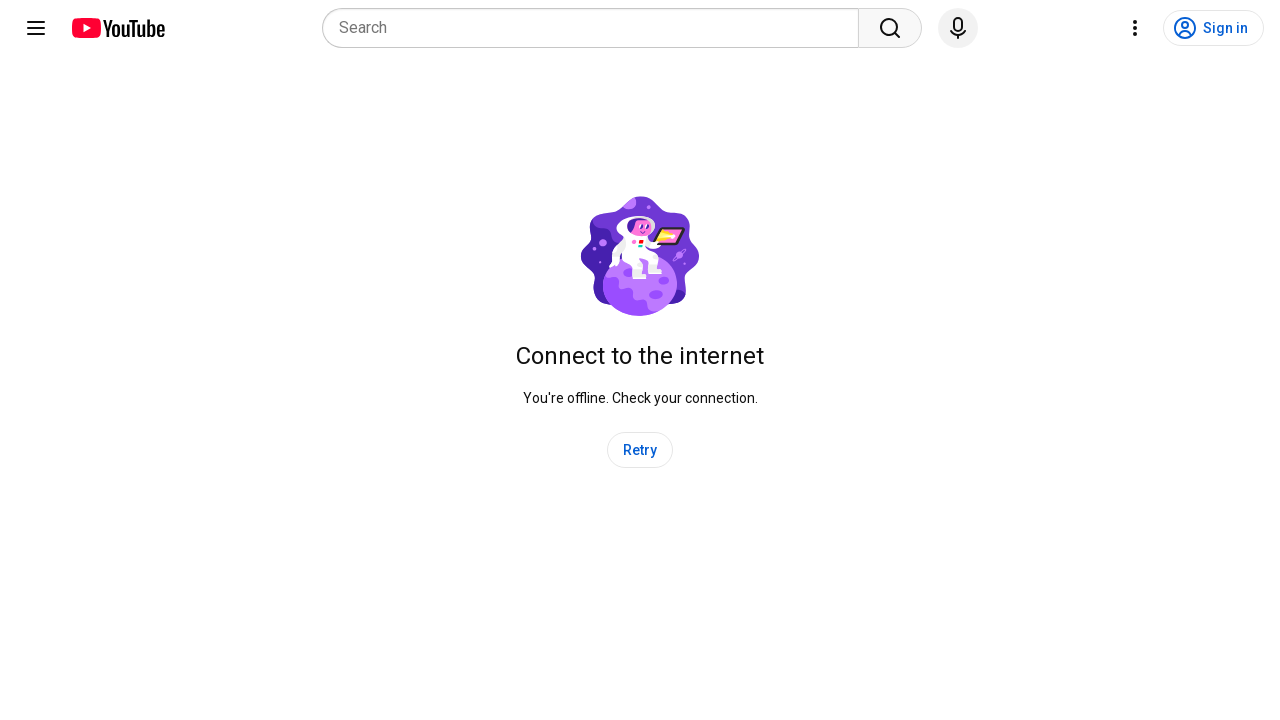

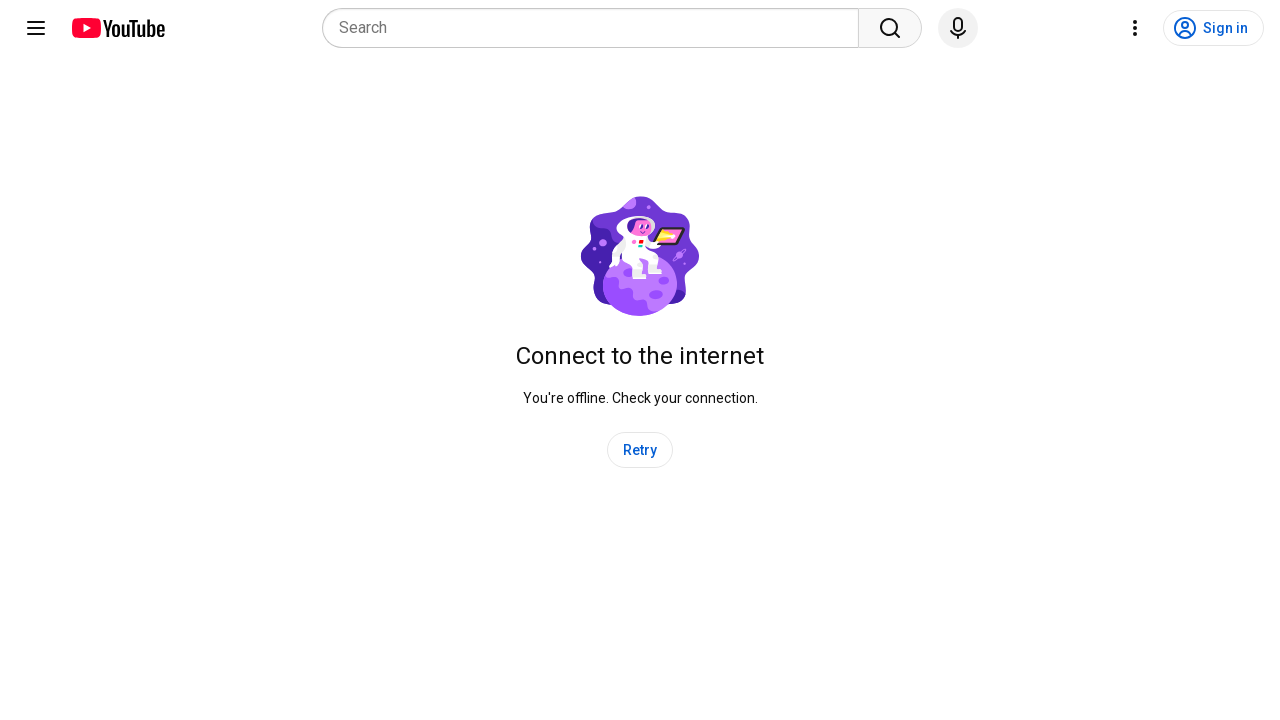